Tests the jQuery UI Selectable widget by selecting multiple items (Item 2, Item 5, and Item 1) using Ctrl+Click keyboard and mouse combination

Starting URL: https://jqueryui.com/selectable/

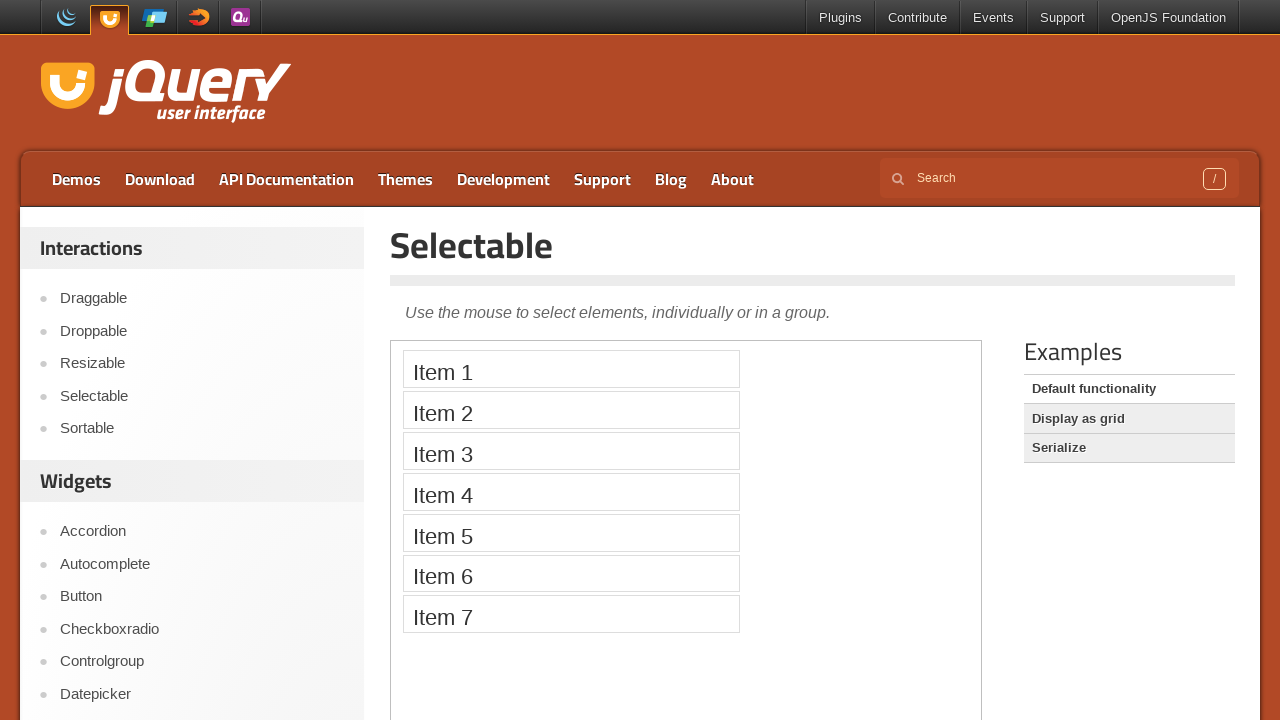

Located the iframe containing the selectable demo
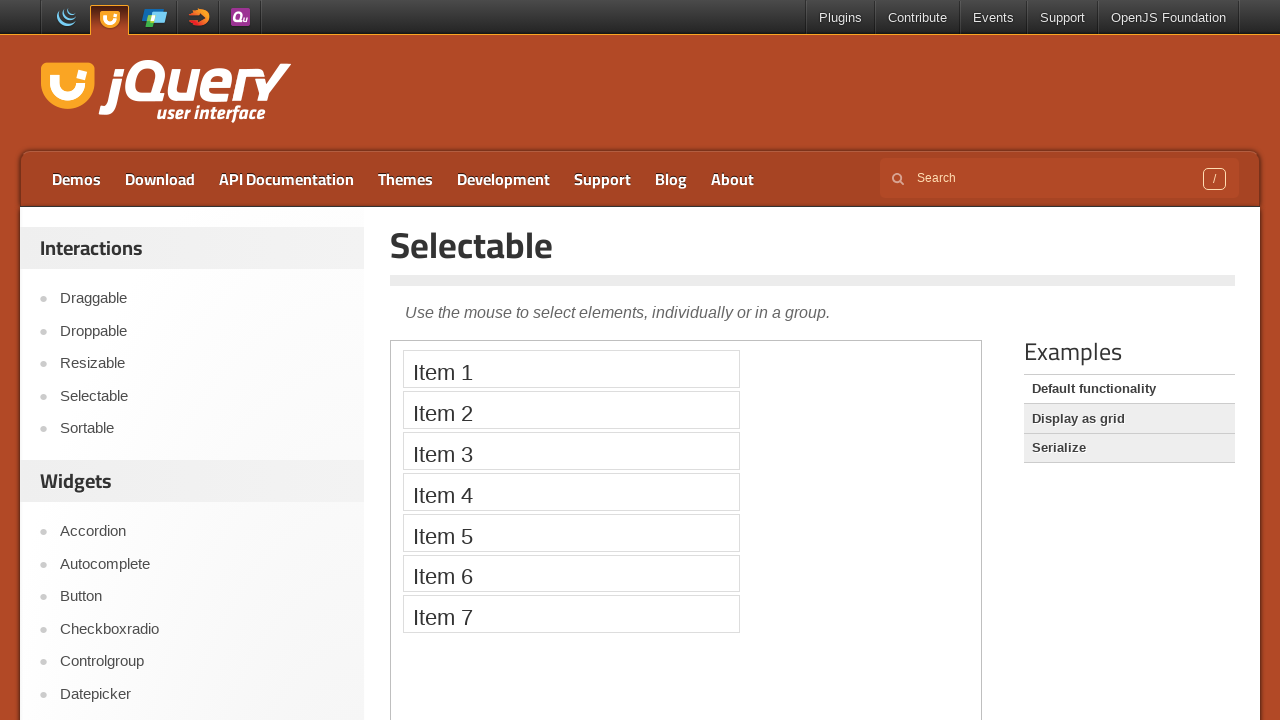

Ctrl+clicked Item 2 to select it at (571, 410) on iframe >> nth=0 >> internal:control=enter-frame >> xpath=//li[text()='Item 2']
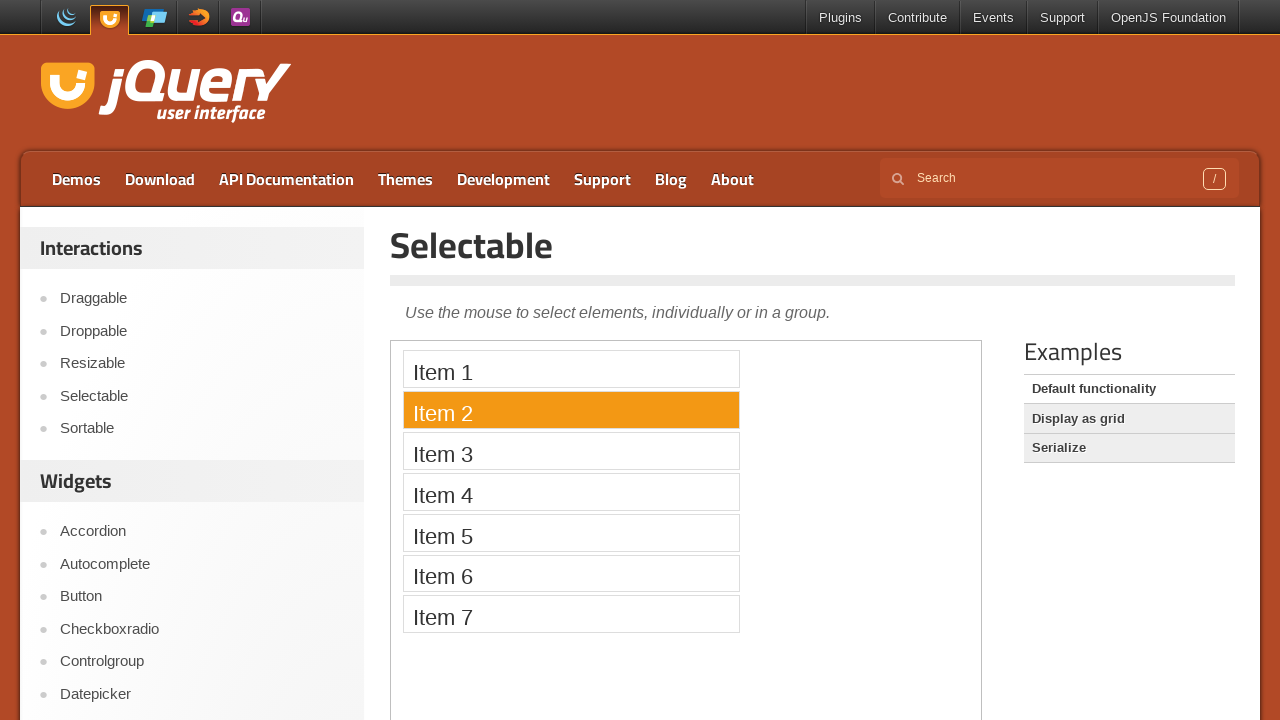

Ctrl+clicked Item 5 to add it to selection at (571, 532) on iframe >> nth=0 >> internal:control=enter-frame >> xpath=//li[text()='Item 5']
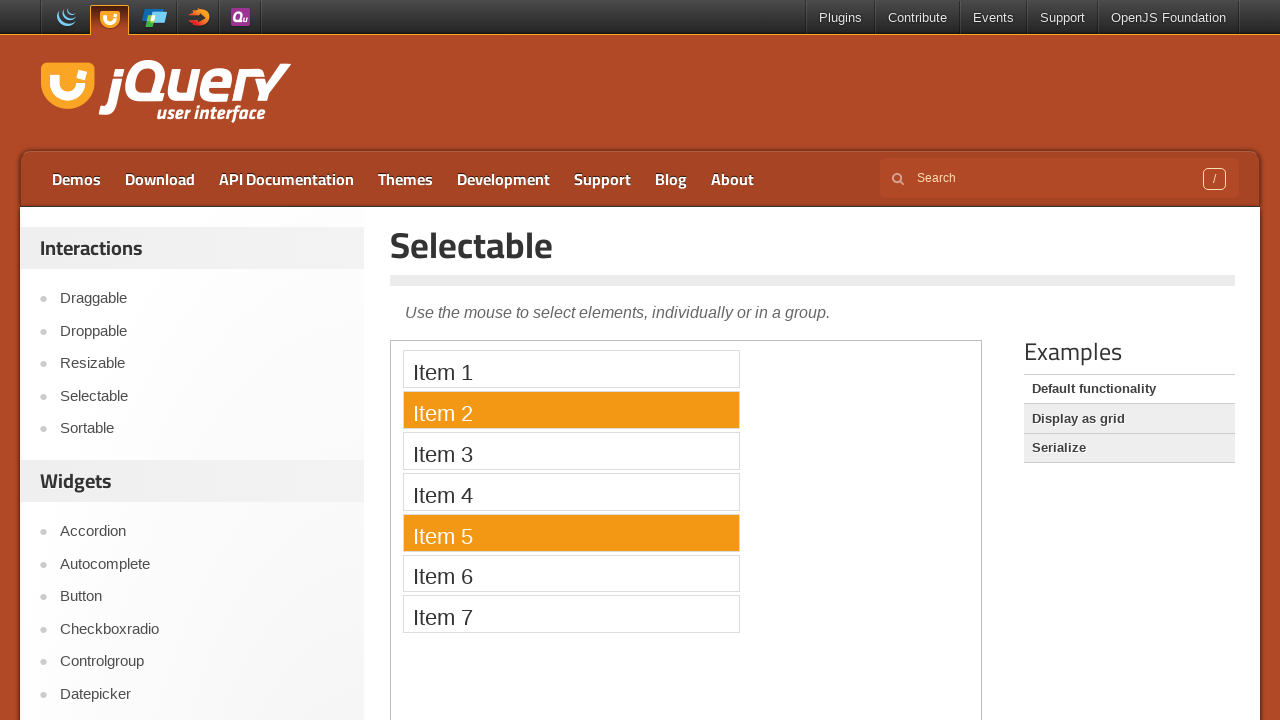

Ctrl+clicked Item 1 to add it to selection at (571, 369) on iframe >> nth=0 >> internal:control=enter-frame >> xpath=//li[text()='Item 1']
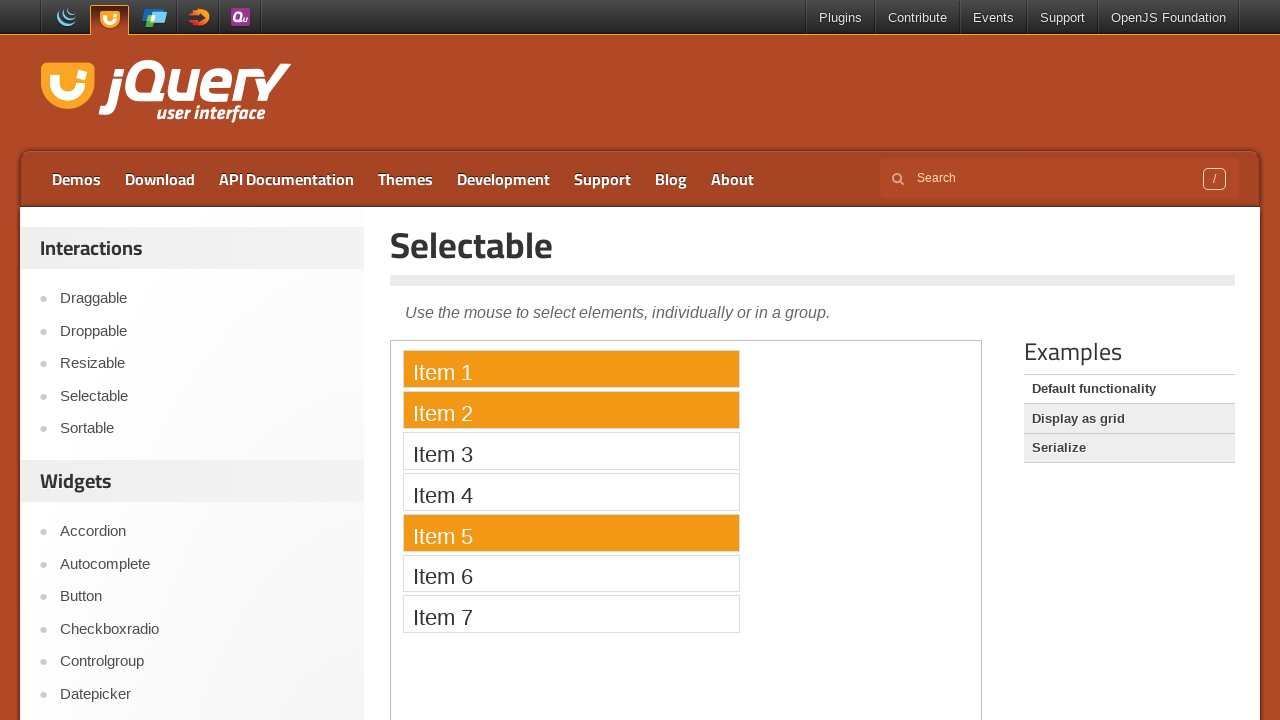

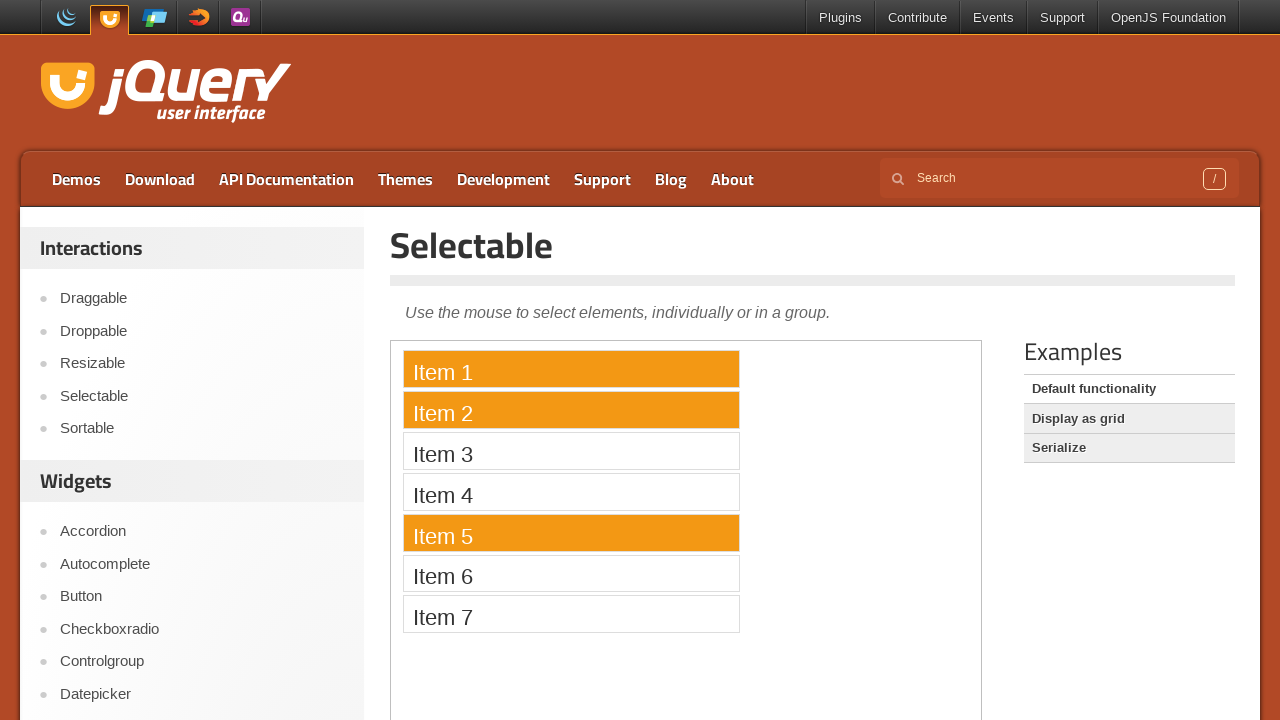